Tests infinite scroll functionality by using JavaScript to scroll down 750 pixels 10 times, then scroll back up 750 pixels 10 times.

Starting URL: https://practice.cydeo.com/infinite_scroll

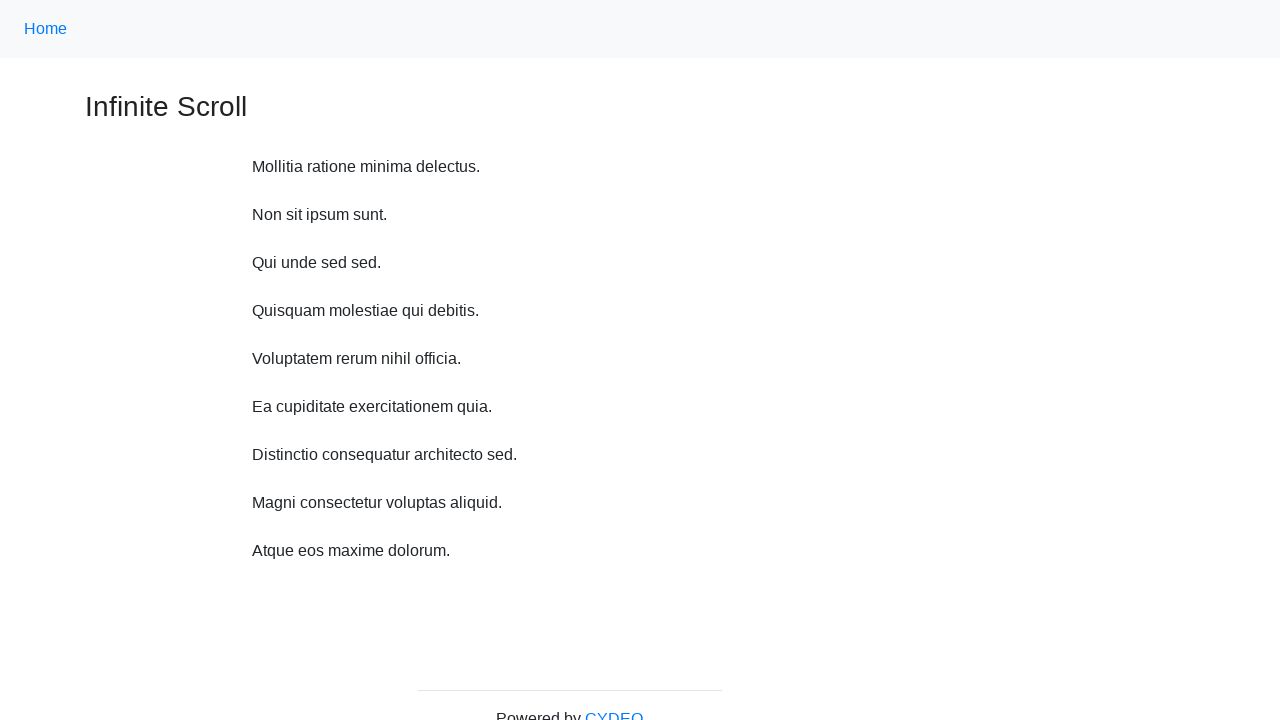

Scrolled down 750 pixels (iteration 1/10)
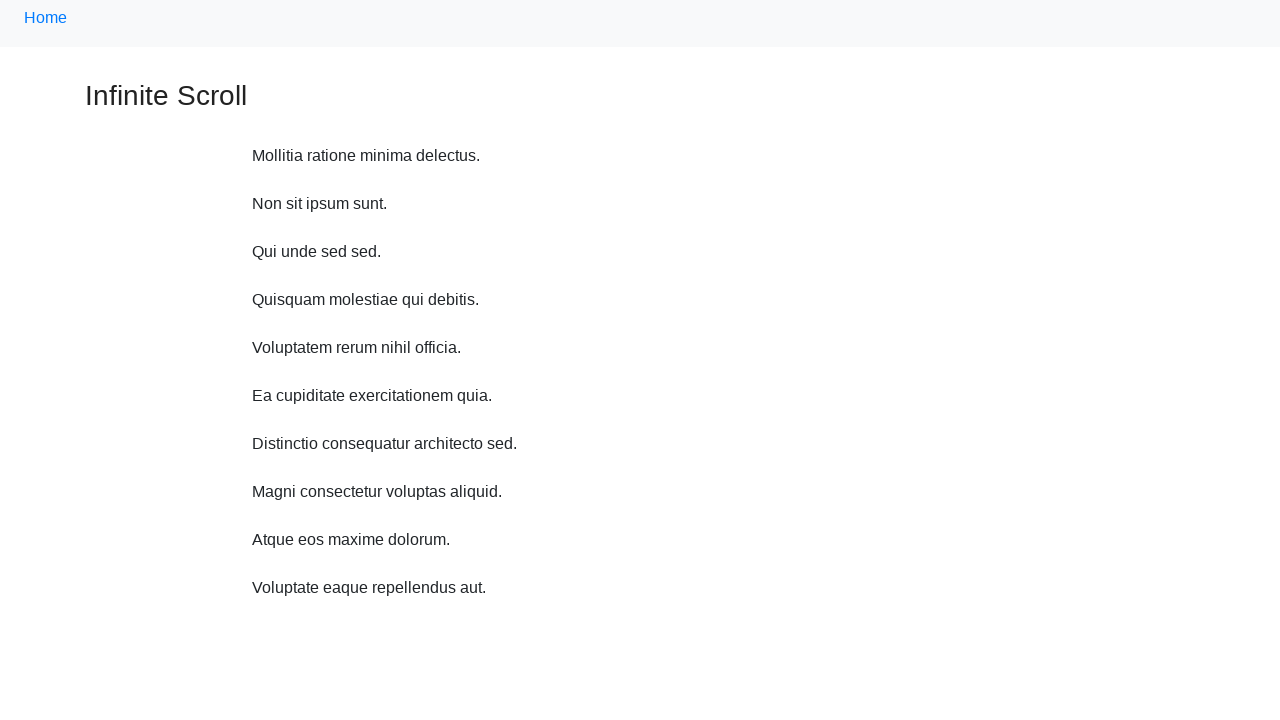

Scrolled down 750 pixels (iteration 2/10)
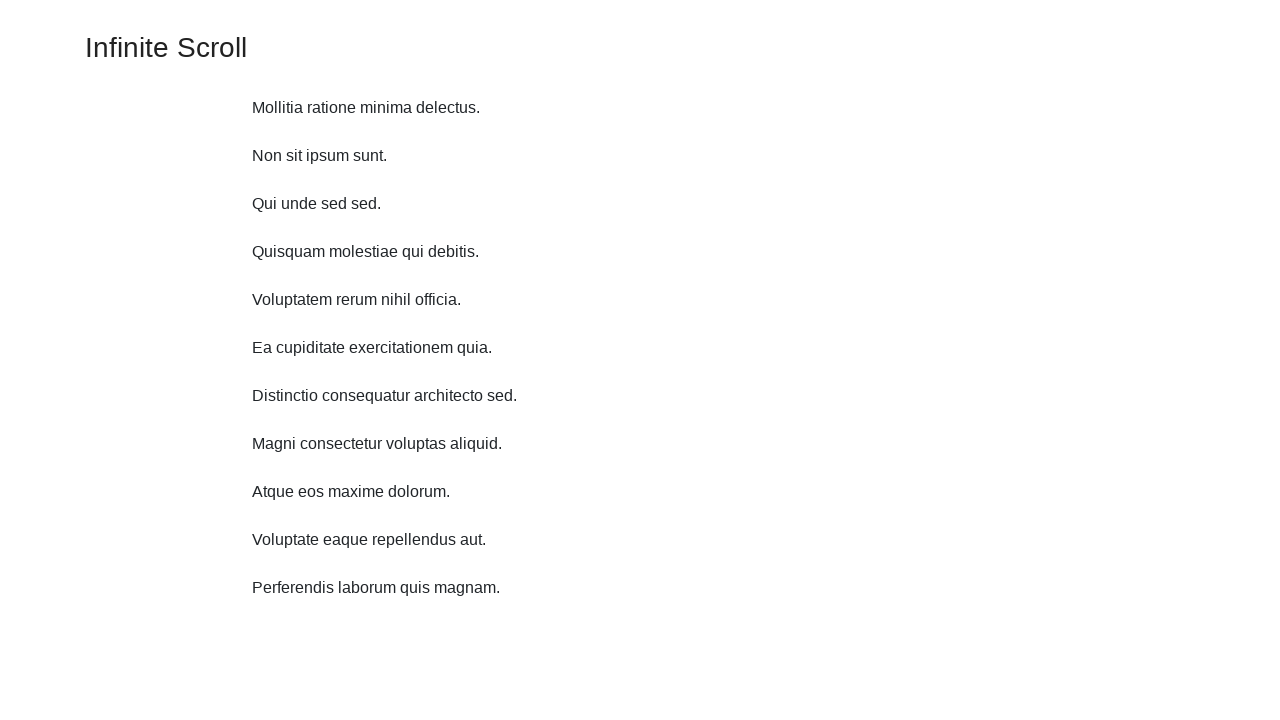

Scrolled down 750 pixels (iteration 3/10)
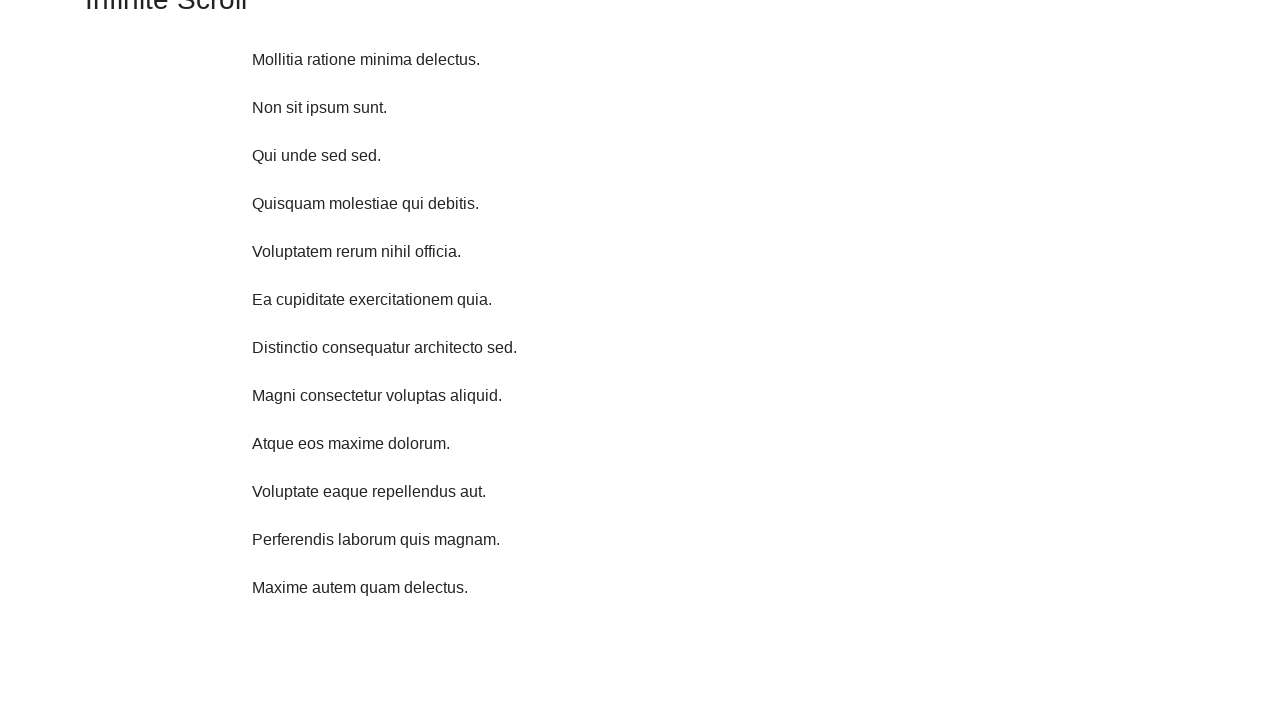

Scrolled down 750 pixels (iteration 4/10)
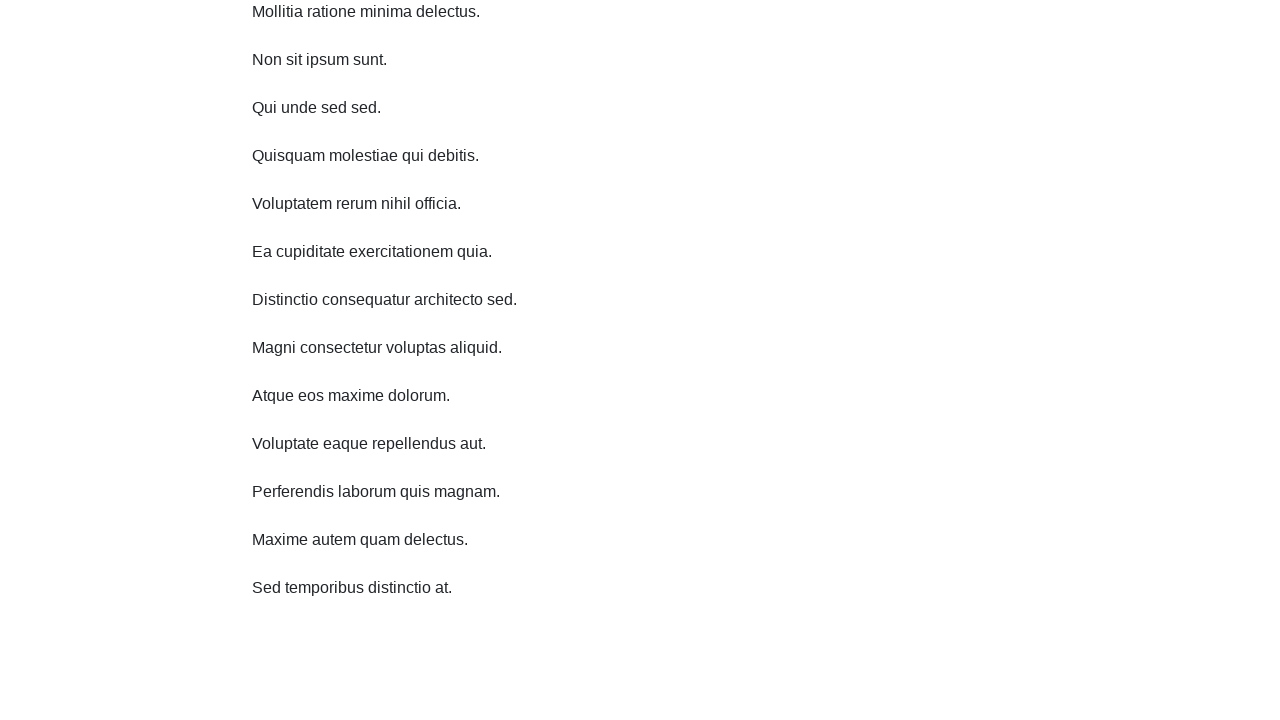

Scrolled down 750 pixels (iteration 5/10)
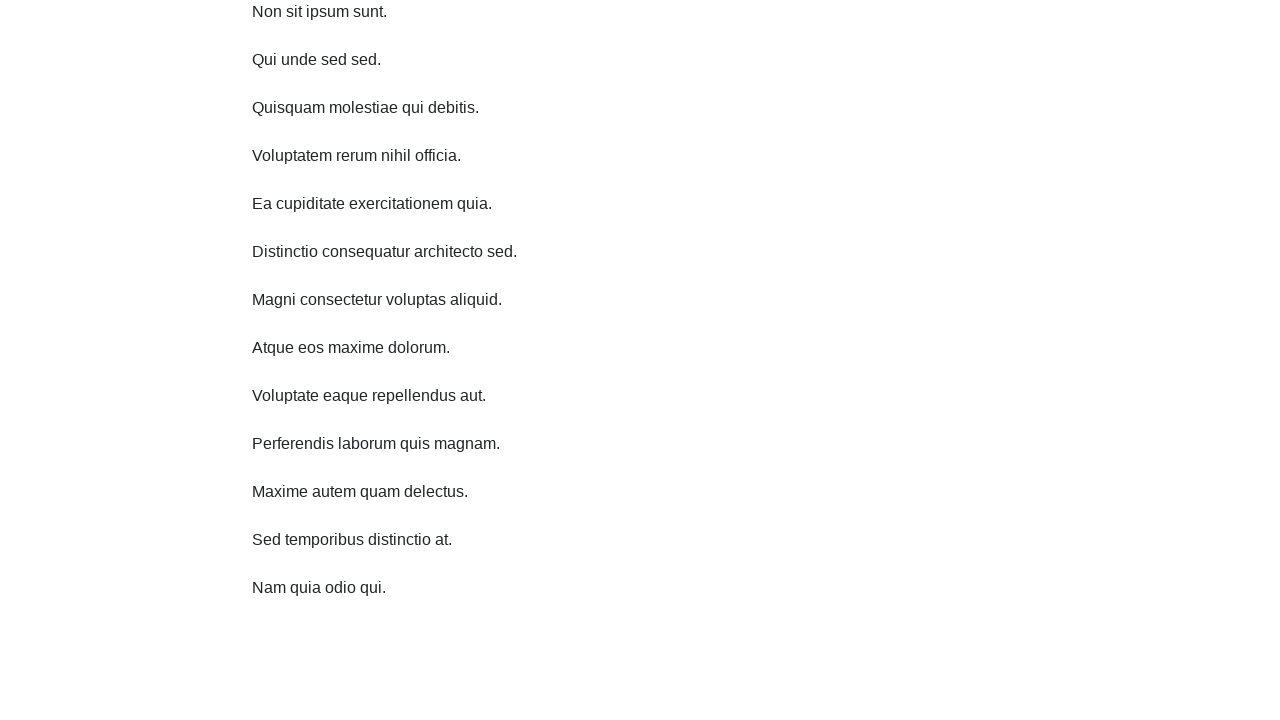

Scrolled down 750 pixels (iteration 6/10)
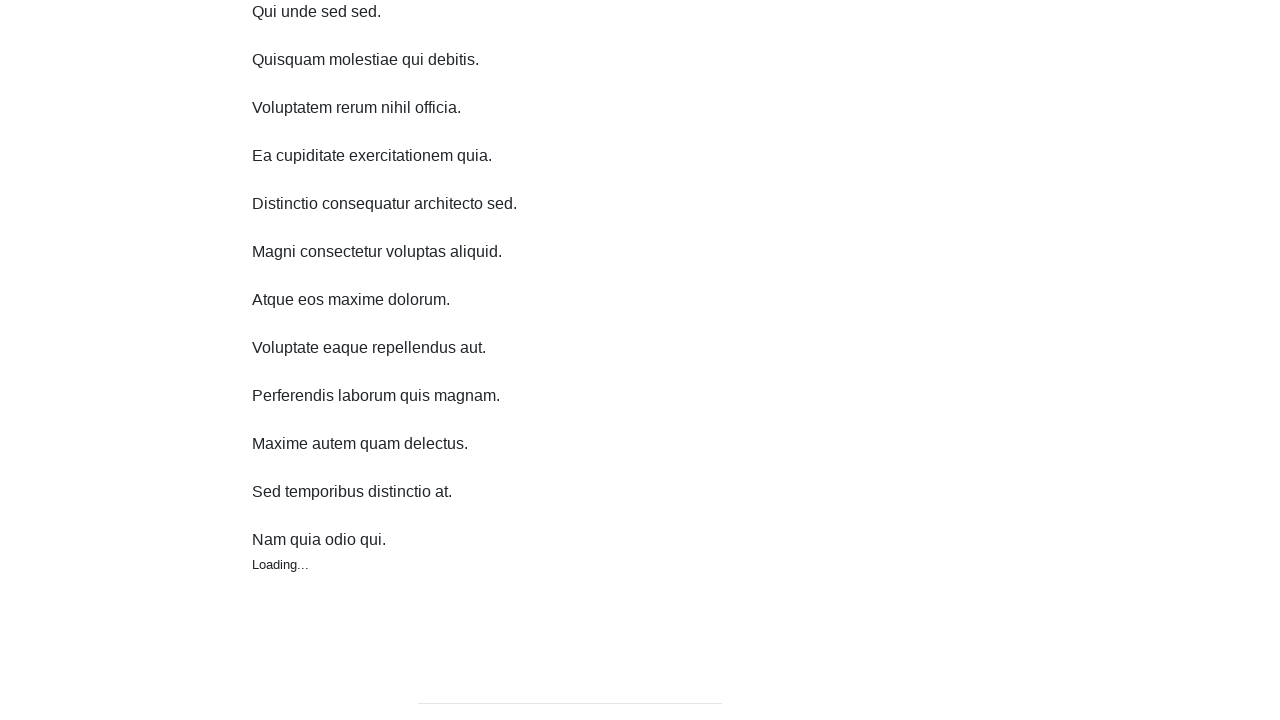

Scrolled down 750 pixels (iteration 7/10)
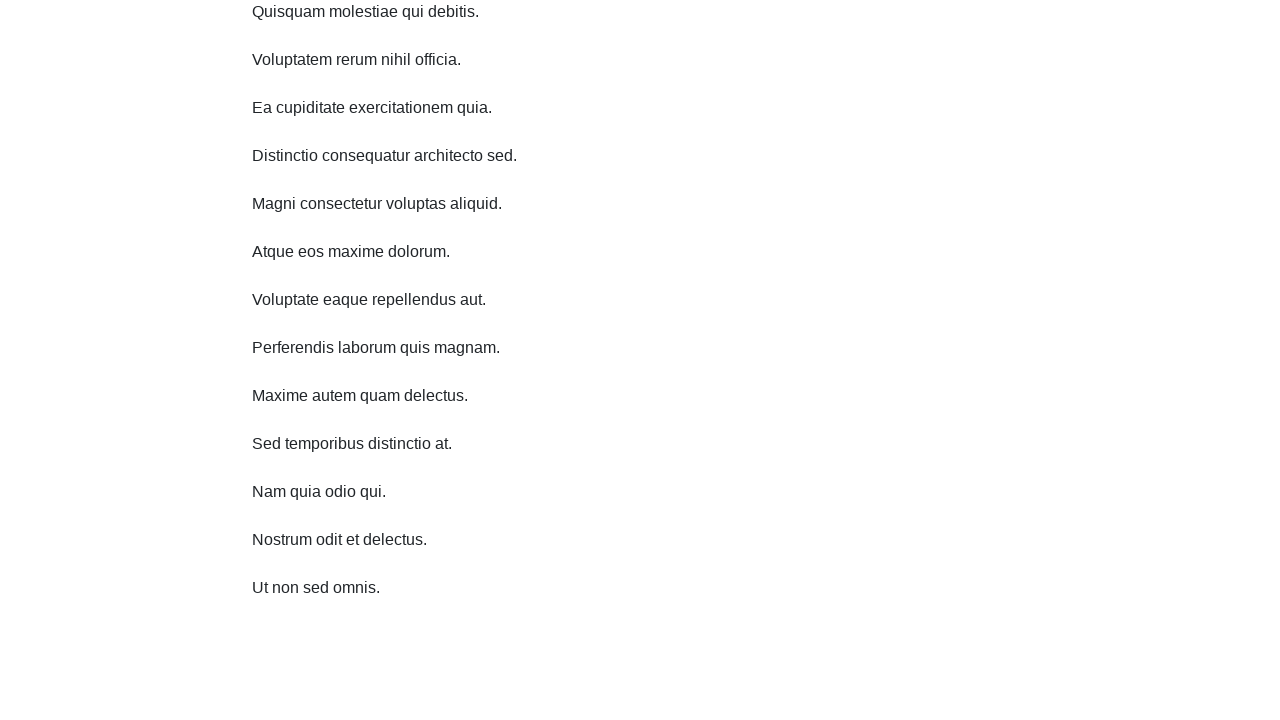

Scrolled down 750 pixels (iteration 8/10)
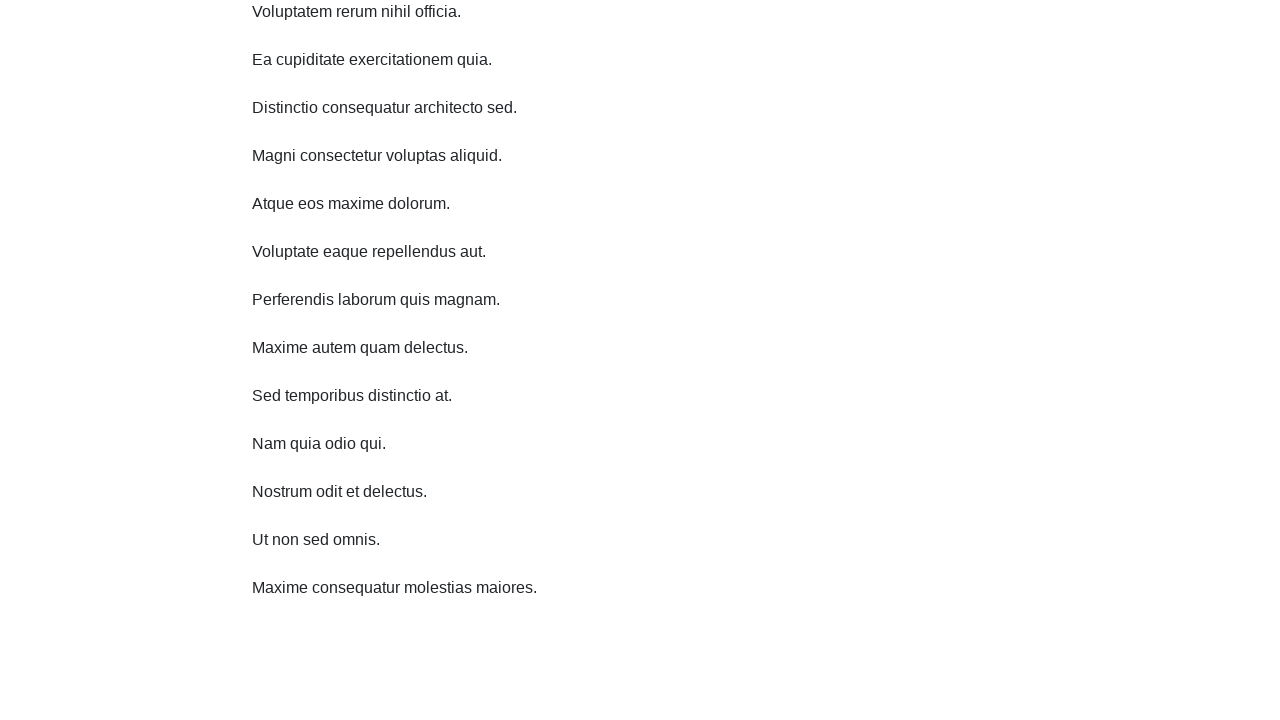

Scrolled down 750 pixels (iteration 9/10)
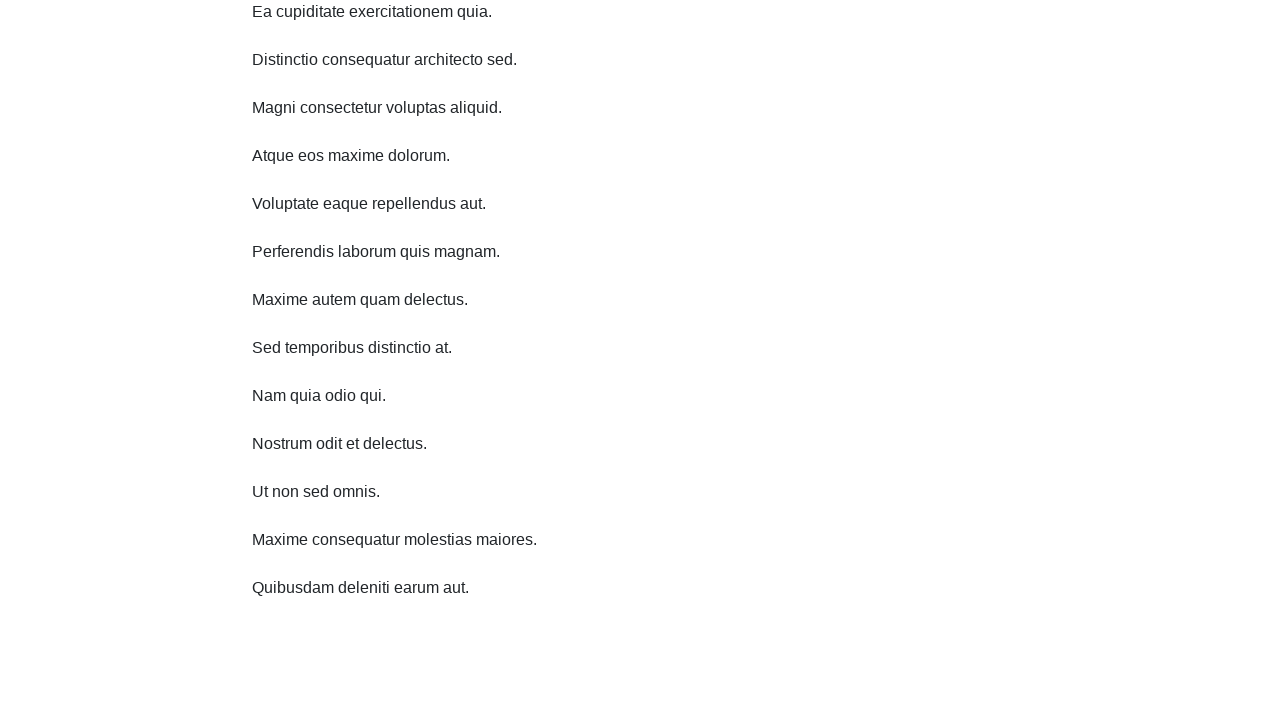

Scrolled down 750 pixels (iteration 10/10)
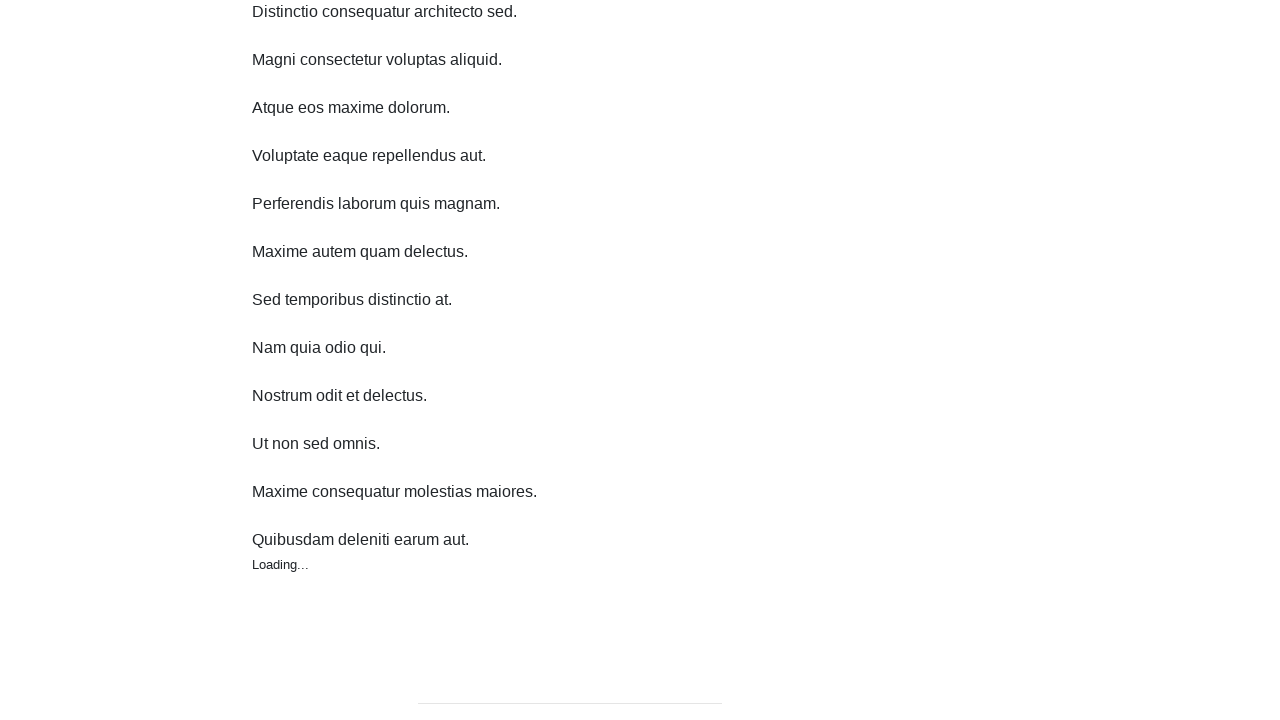

Scrolled up 750 pixels (iteration 1/10)
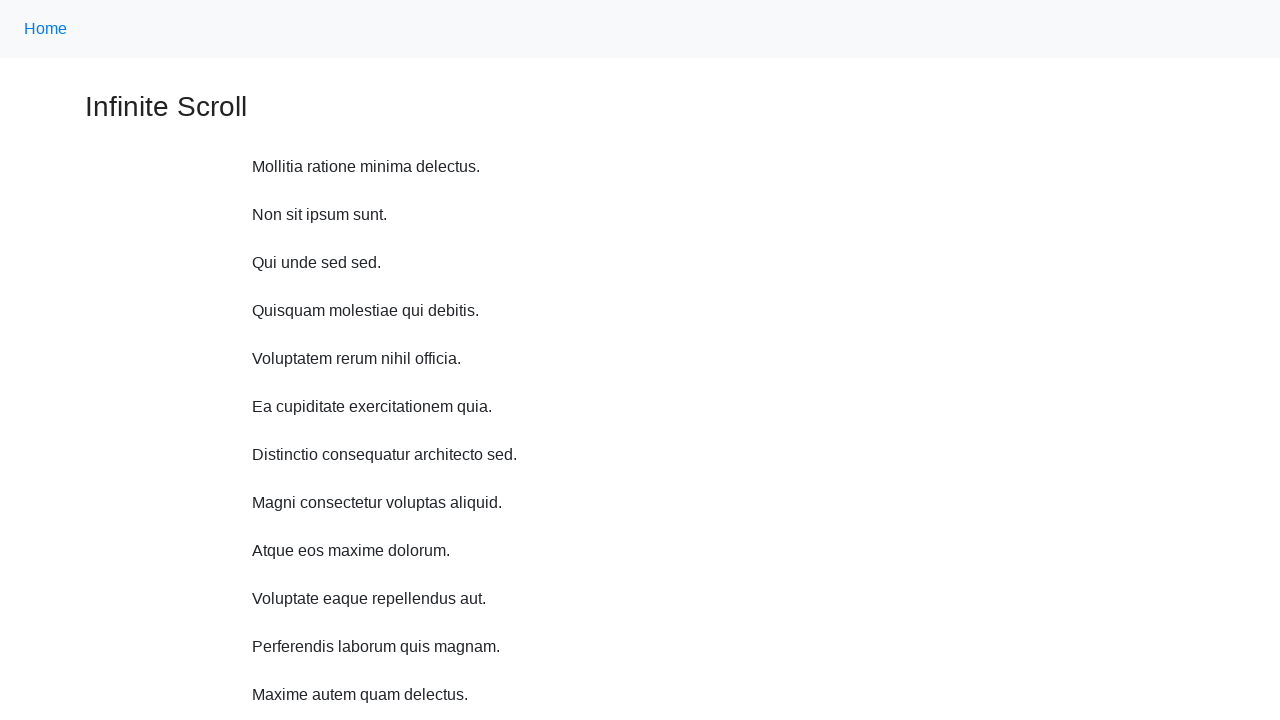

Scrolled up 750 pixels (iteration 2/10)
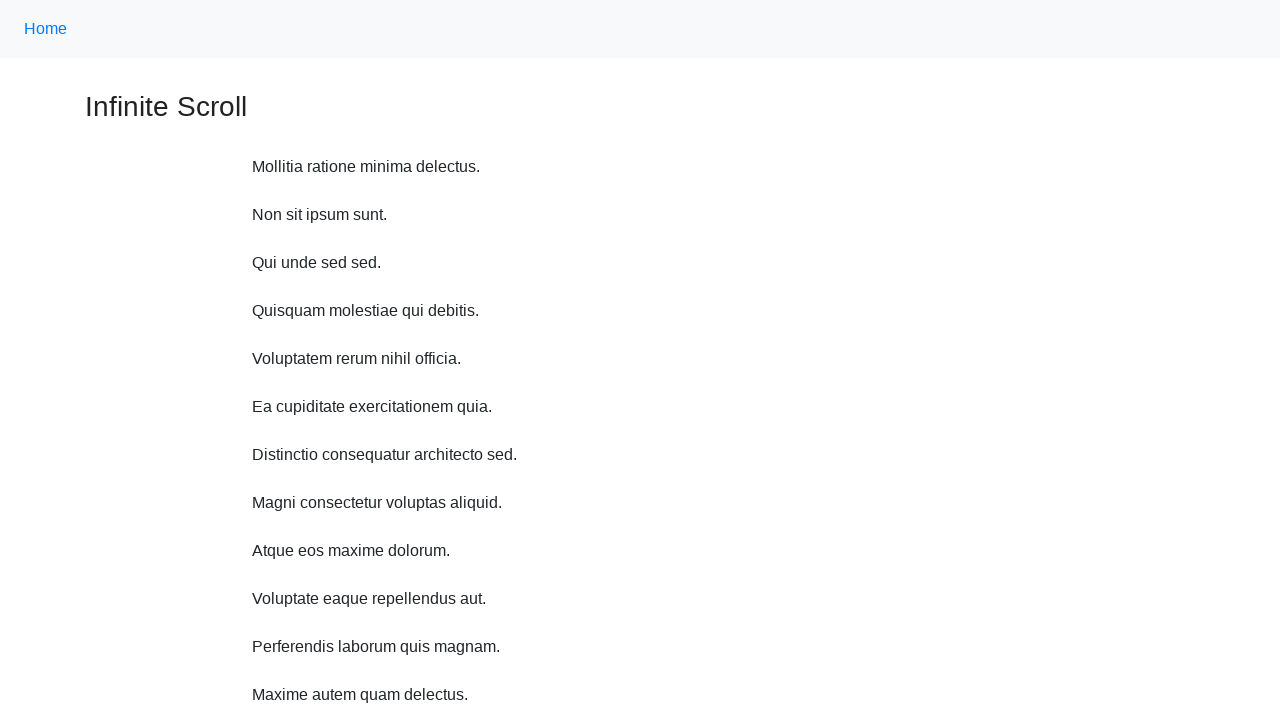

Scrolled up 750 pixels (iteration 3/10)
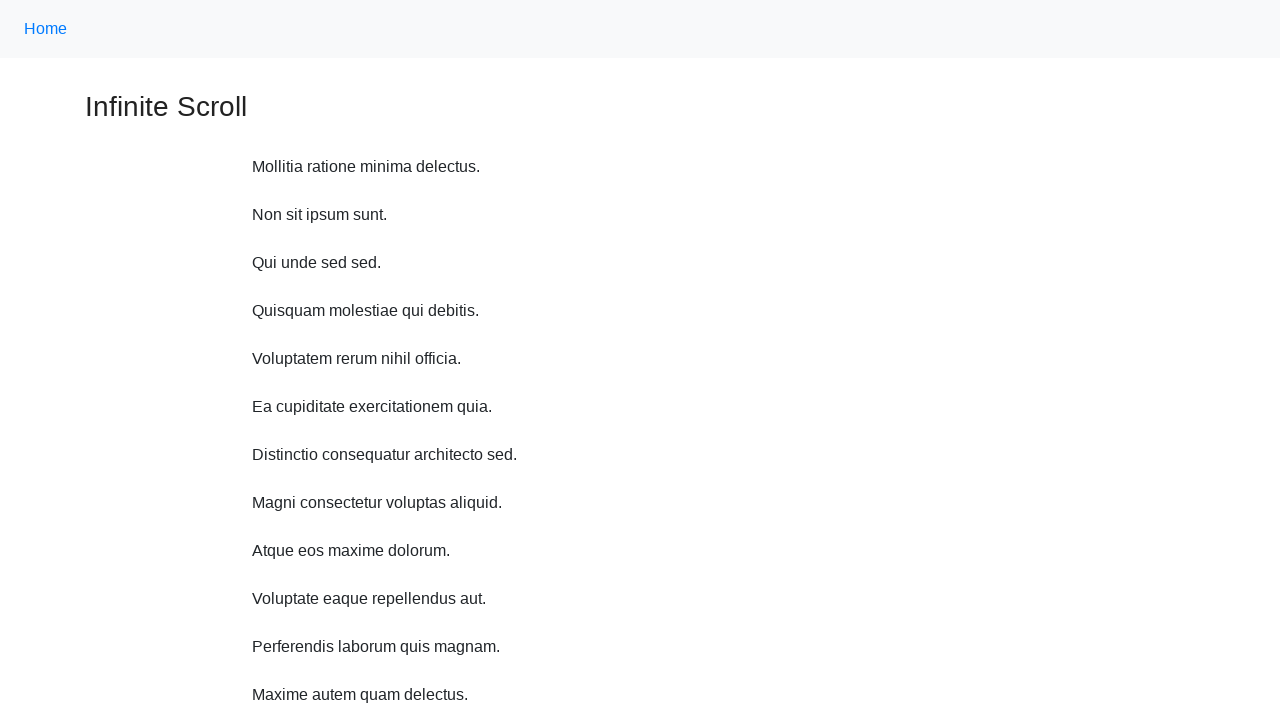

Scrolled up 750 pixels (iteration 4/10)
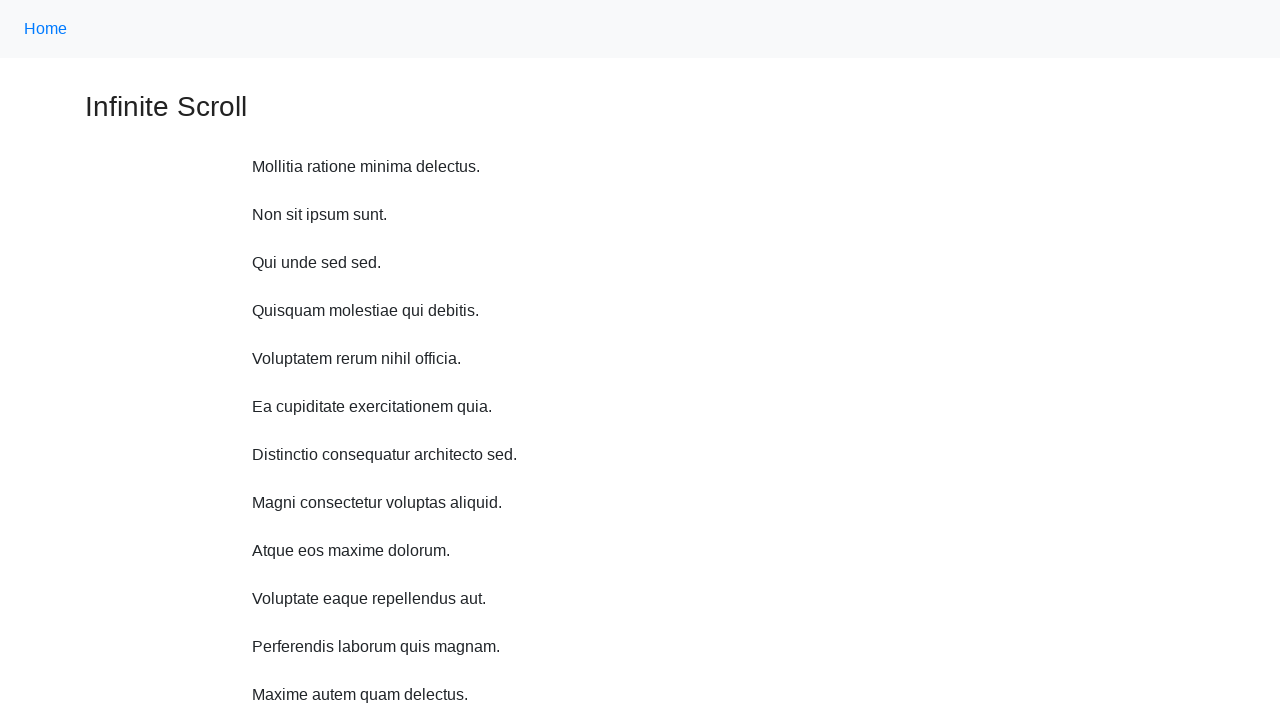

Scrolled up 750 pixels (iteration 5/10)
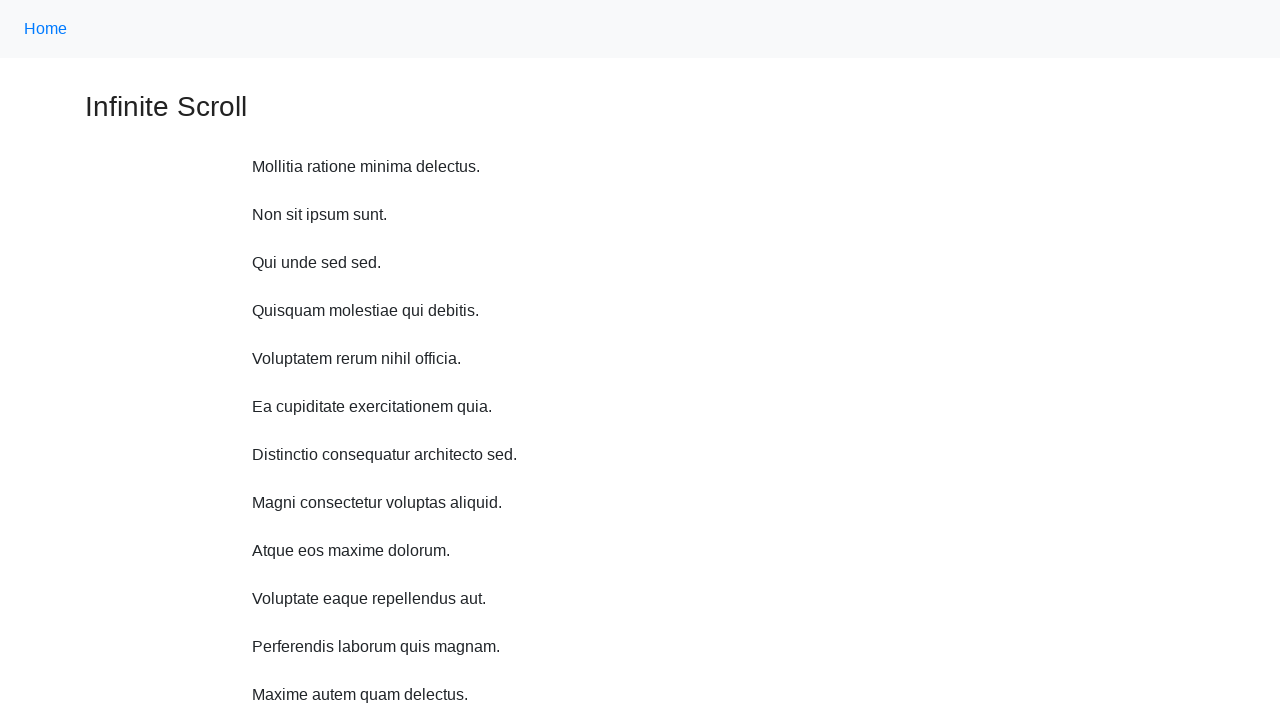

Scrolled up 750 pixels (iteration 6/10)
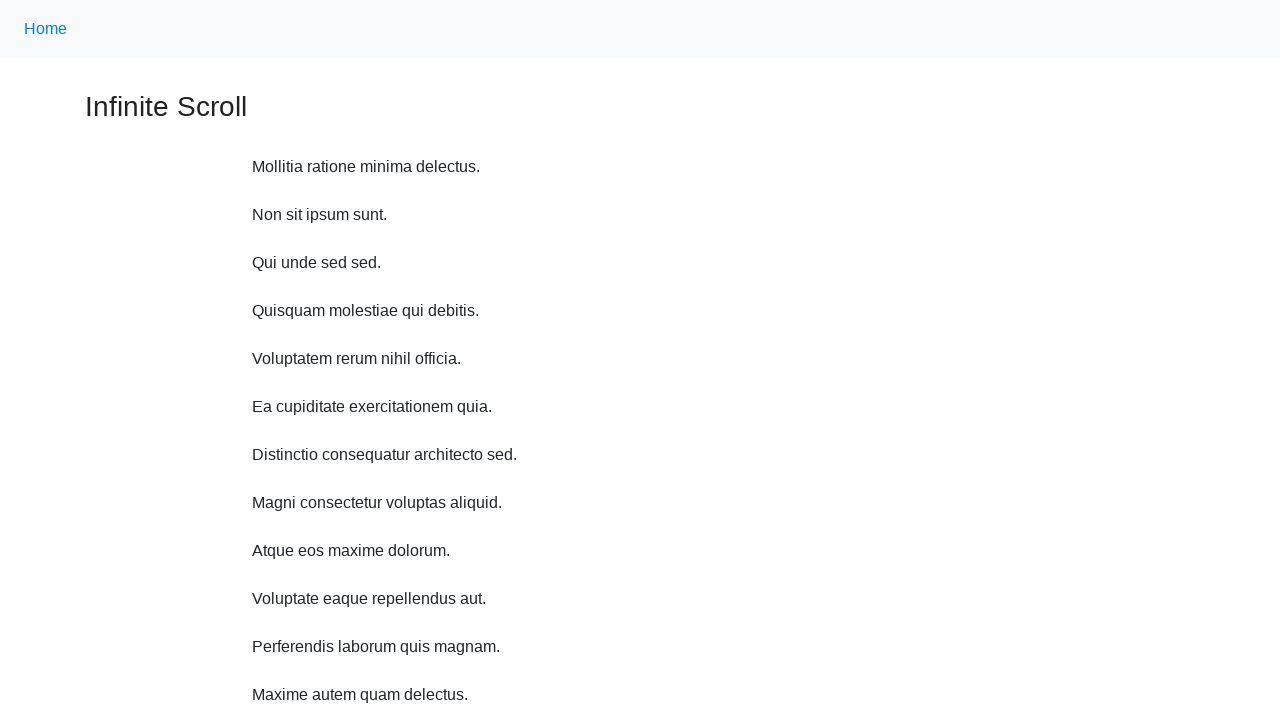

Scrolled up 750 pixels (iteration 7/10)
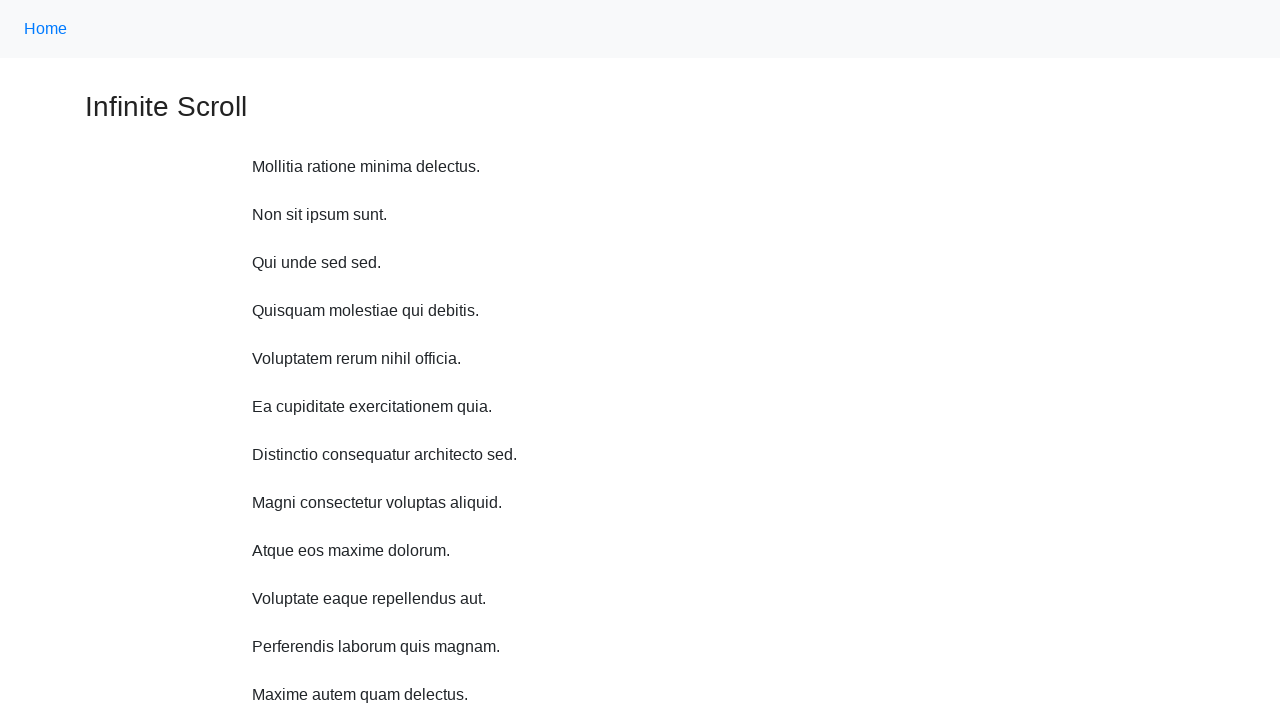

Scrolled up 750 pixels (iteration 8/10)
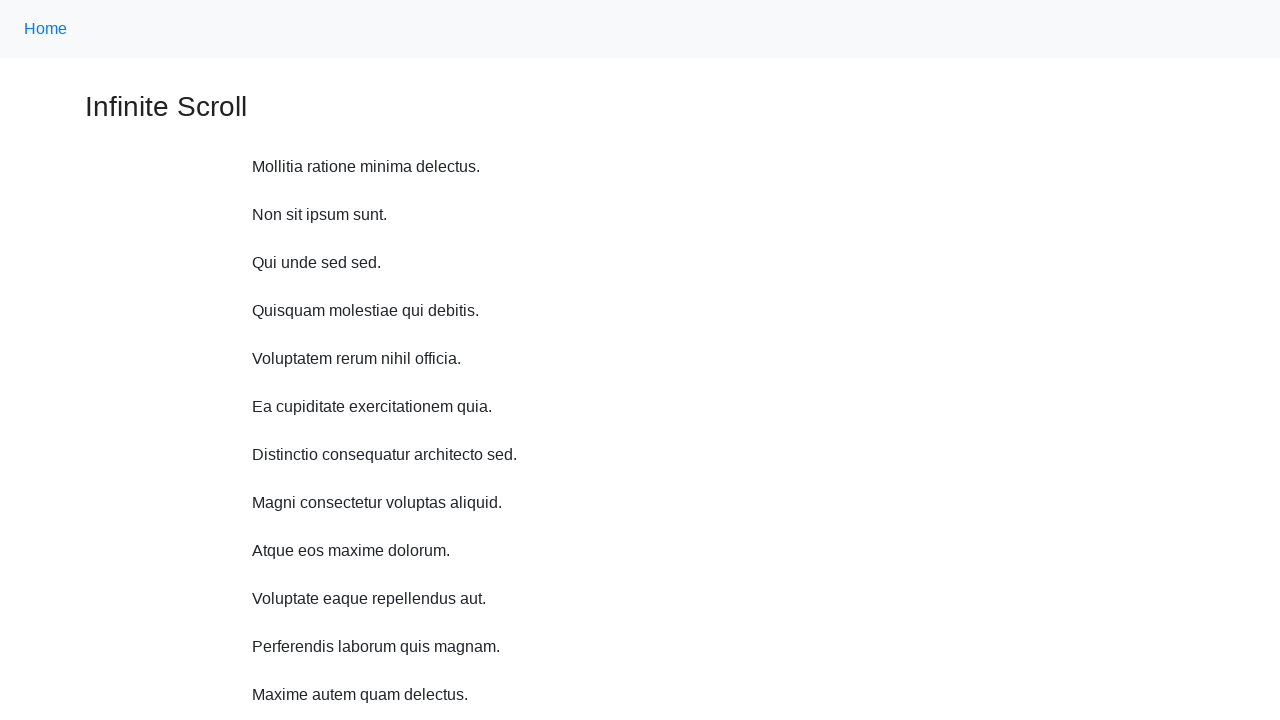

Scrolled up 750 pixels (iteration 9/10)
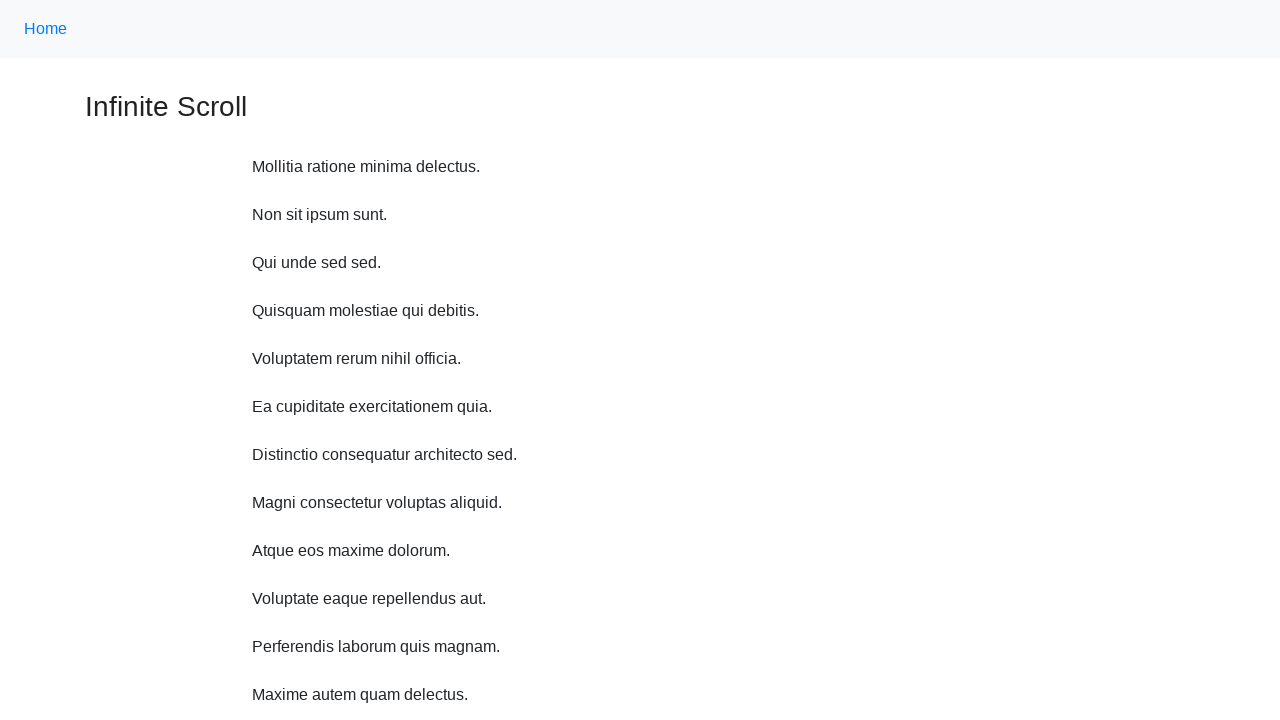

Scrolled up 750 pixels (iteration 10/10)
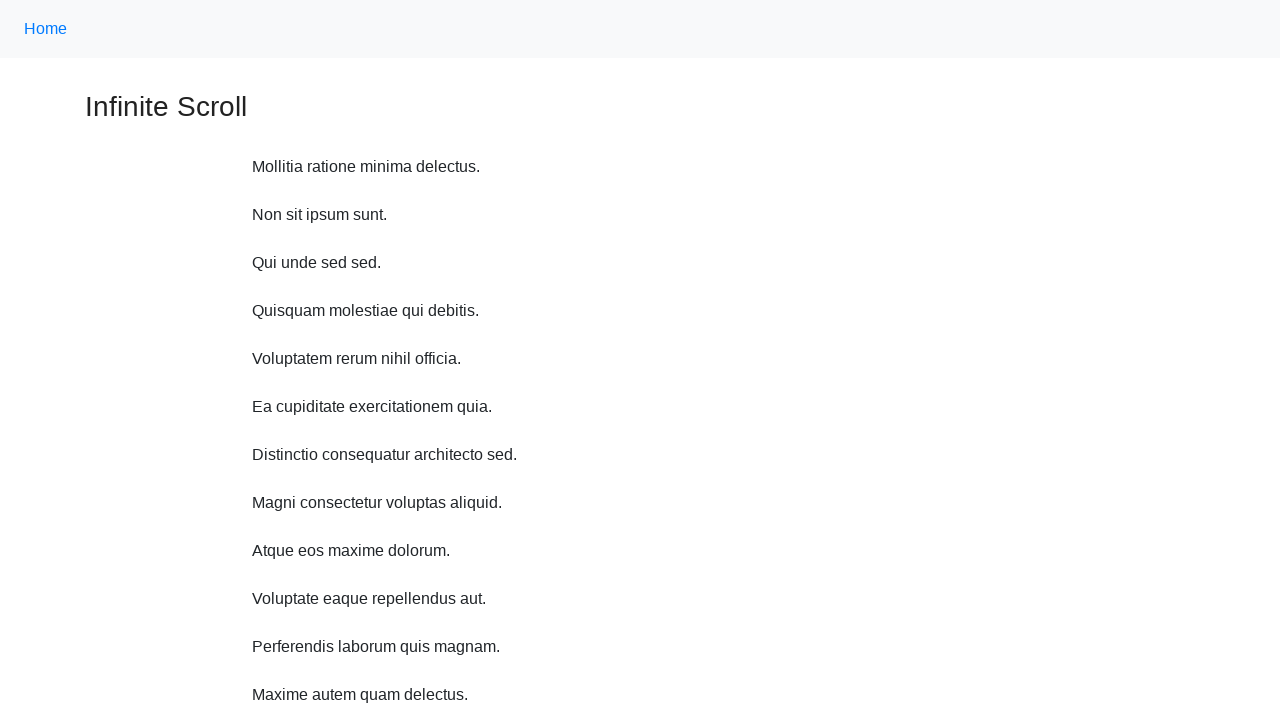

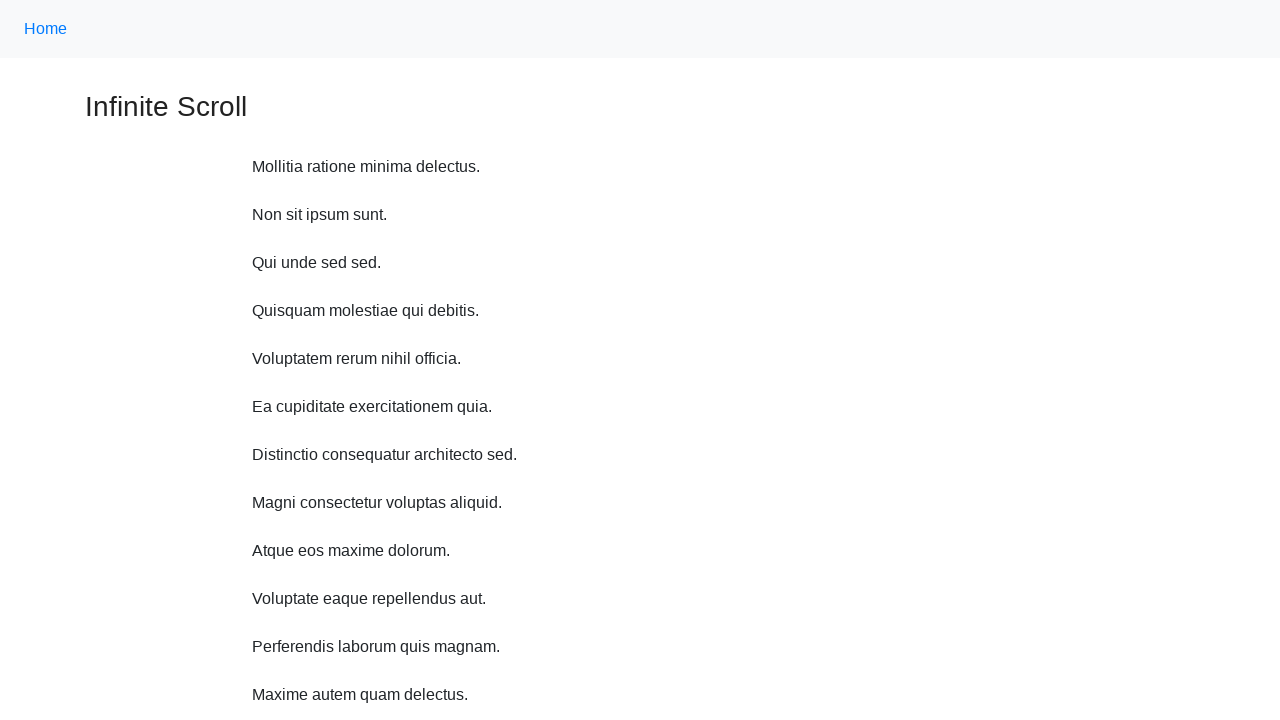